Tests checkbox functionality by verifying initial states and toggling checkboxes on a practice page

Starting URL: https://practice.cydeo.com/checkboxes

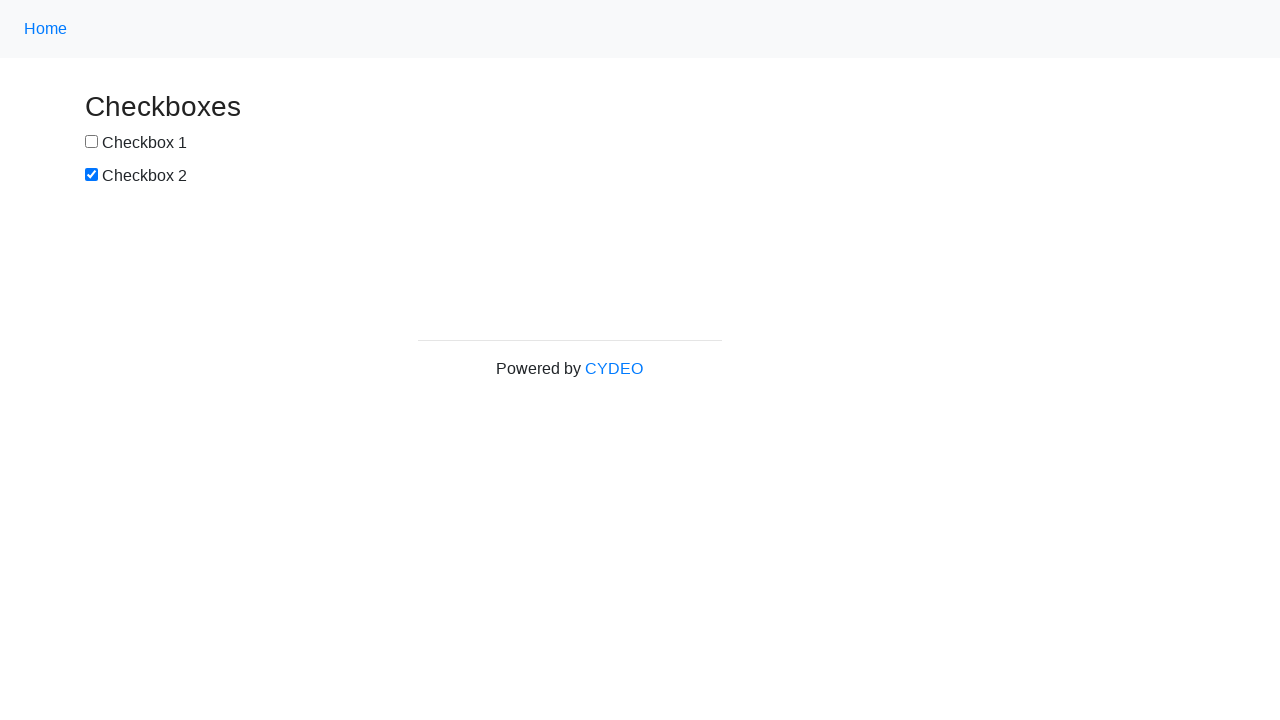

Located checkbox1 by name attribute
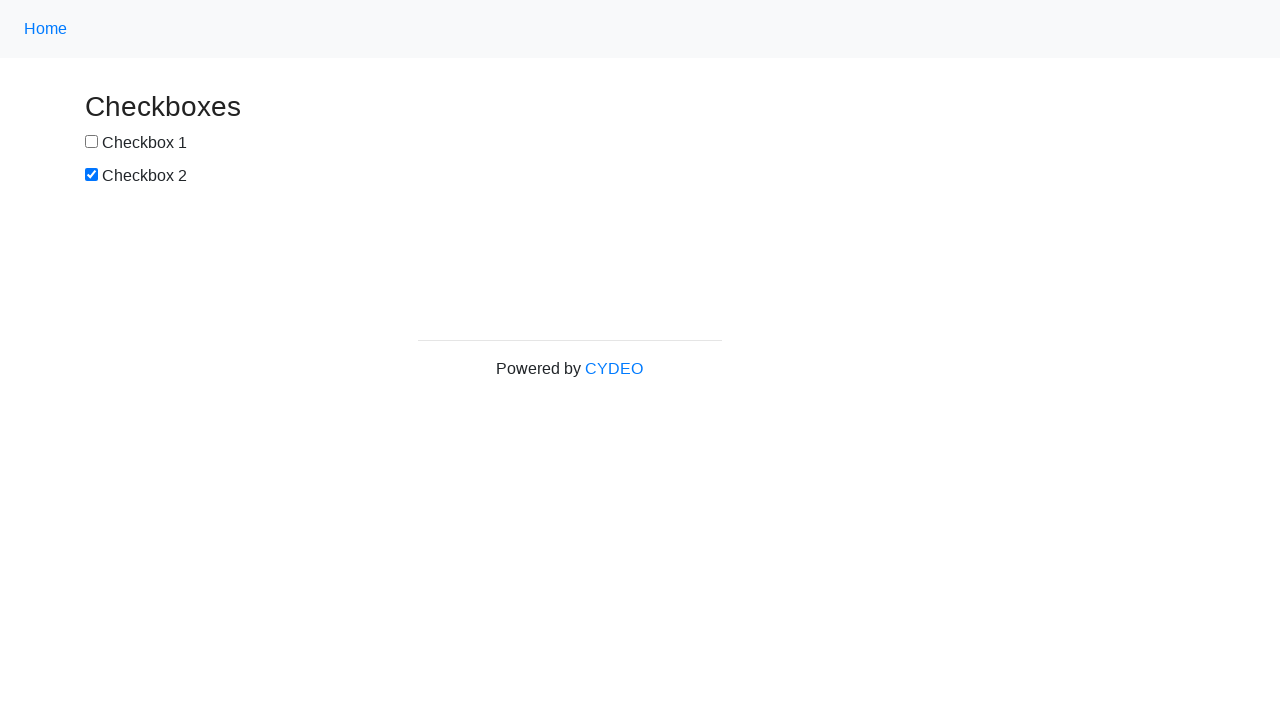

Located checkbox2 by id attribute
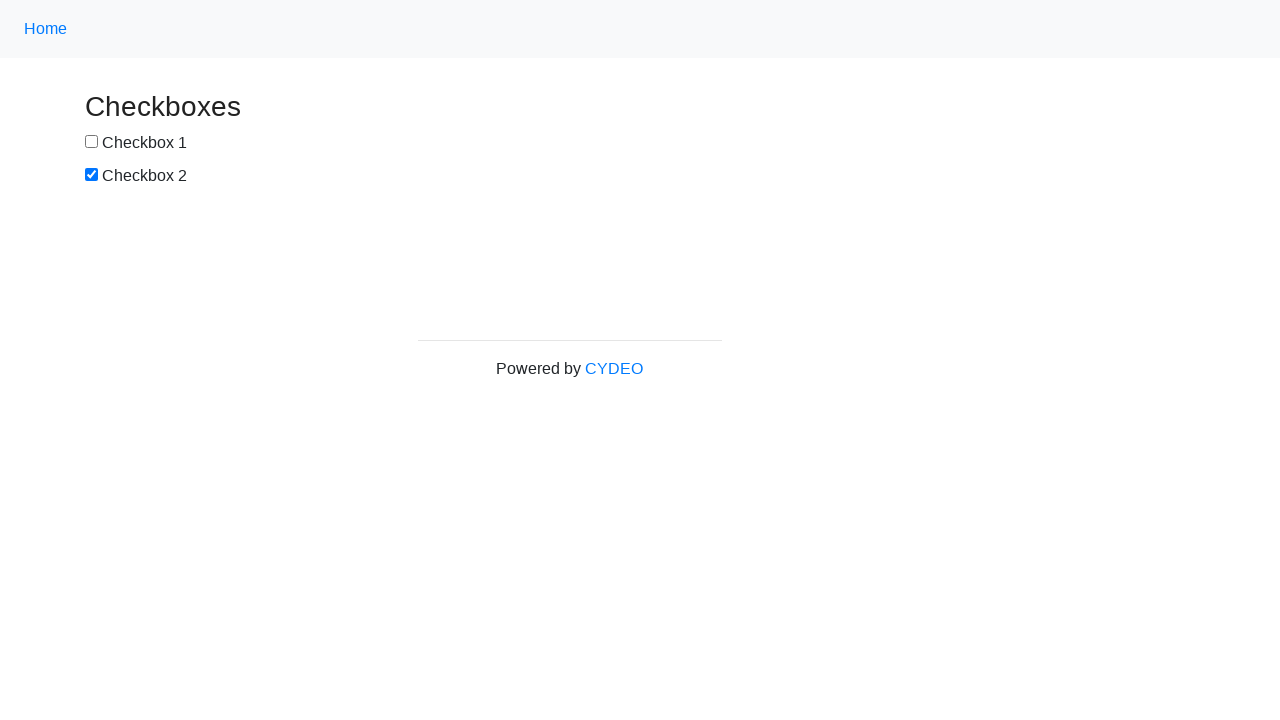

Clicked checkbox1 to check it at (92, 142) on xpath=//input[@name='checkbox1']
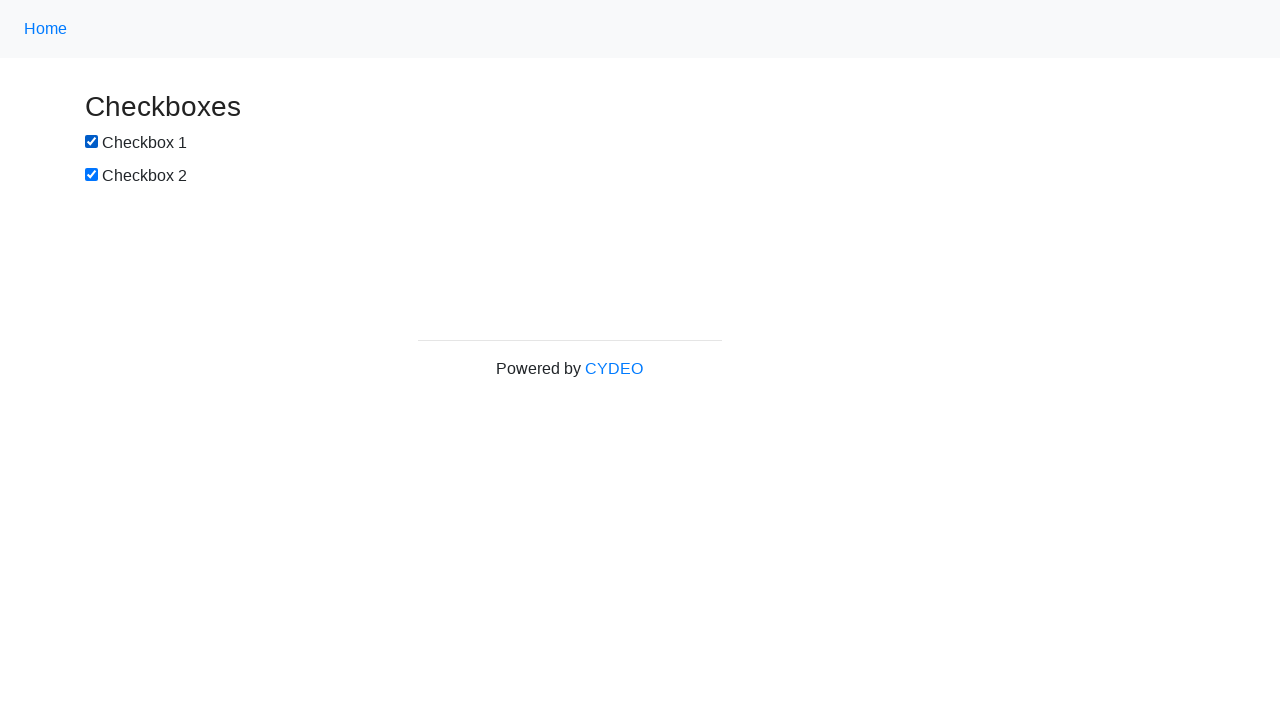

Clicked checkbox2 to uncheck it at (92, 175) on xpath=//input[@id='box2']
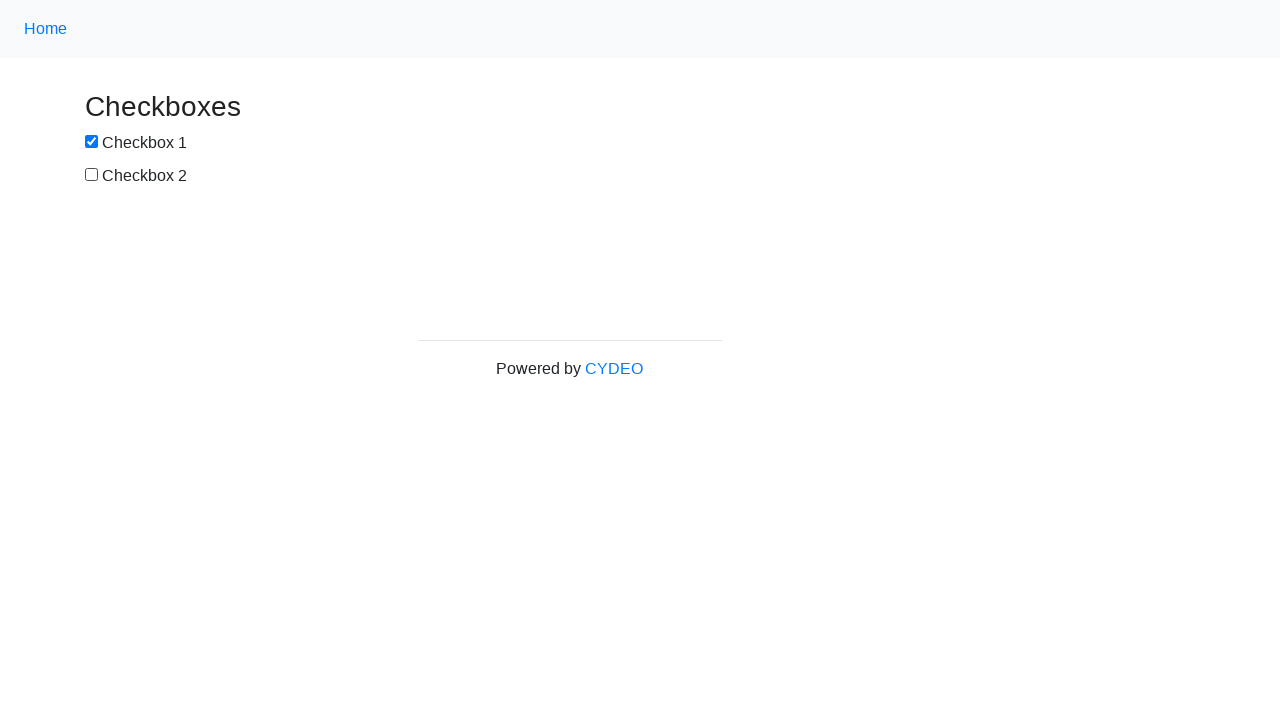

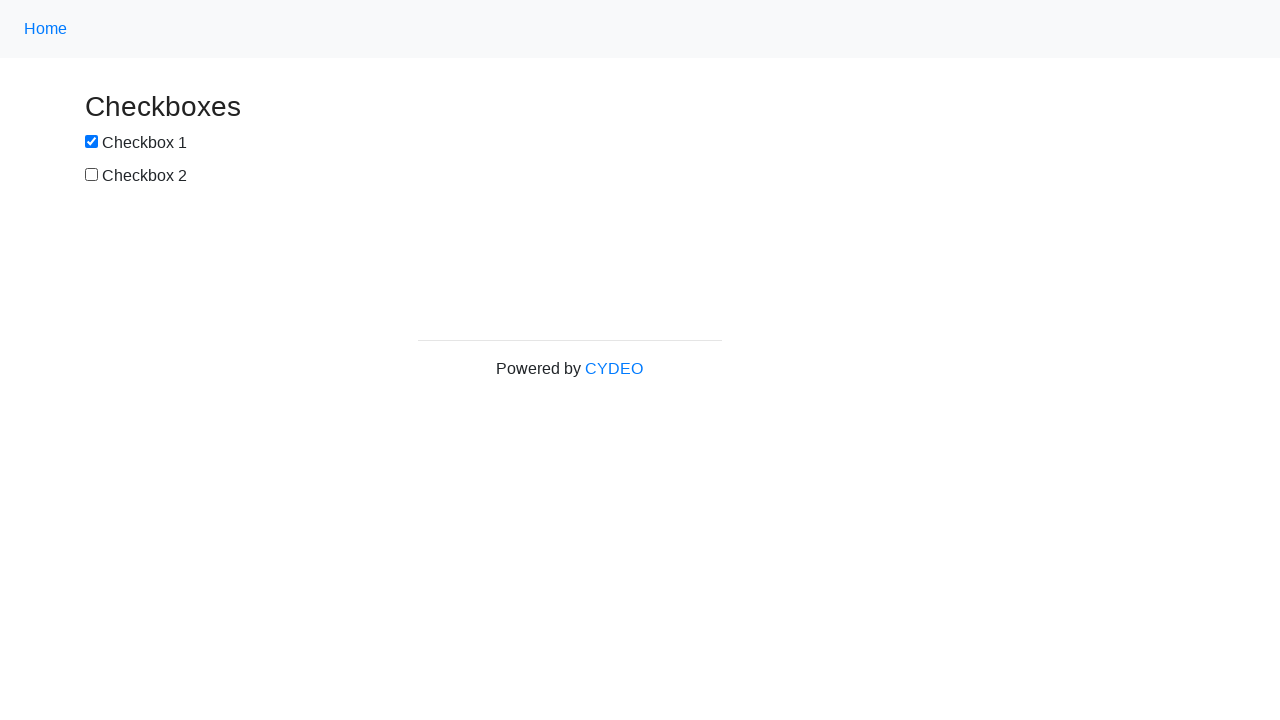